Intercepts and modifies the page response to display custom content

Starting URL: https://www.selenium.dev/selenium/web/blank.html

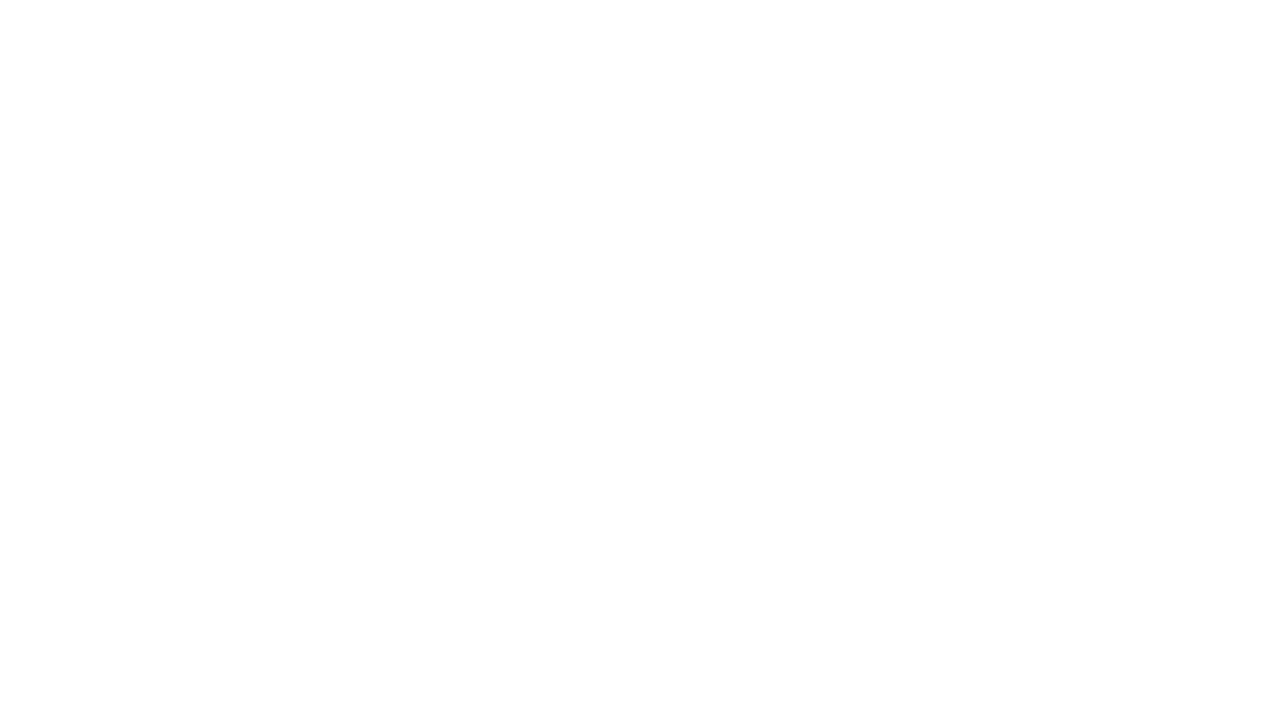

Set up route to intercept and modify response with custom content
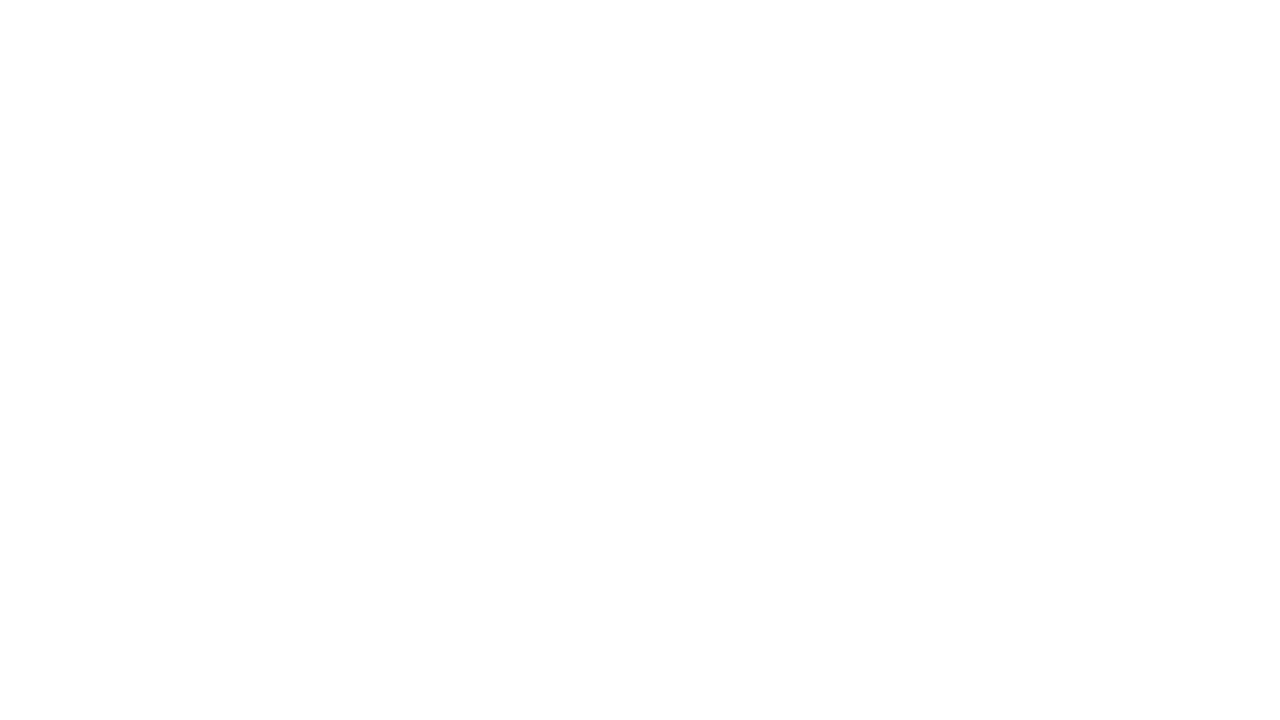

Navigated to blank.html and received intercepted response with custom content
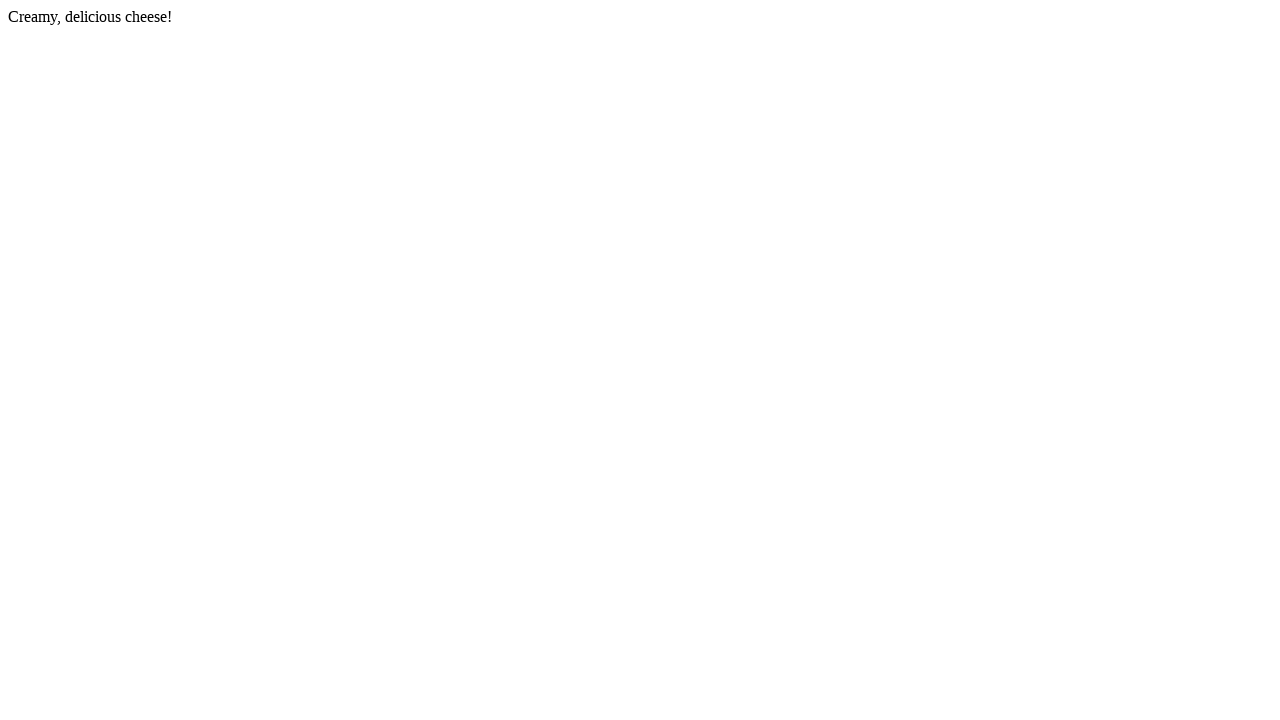

Retrieved body text content
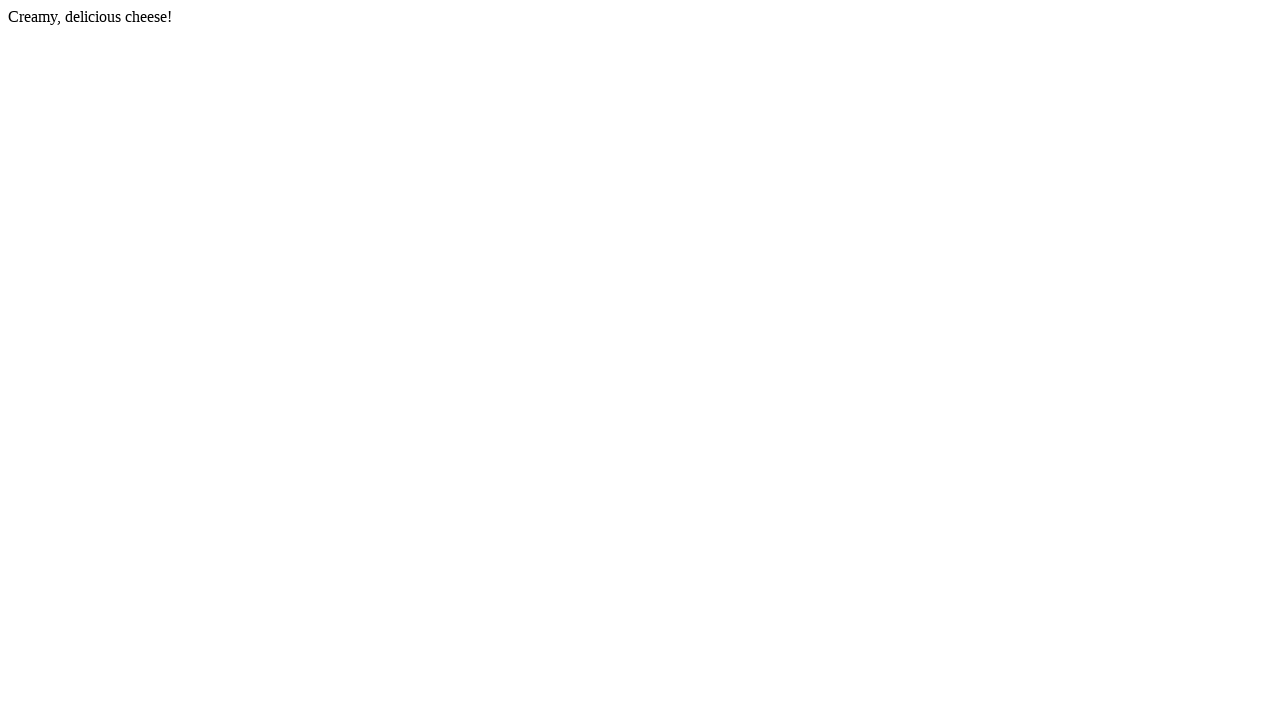

Verified custom content is displayed: 'Creamy, delicious cheese!'
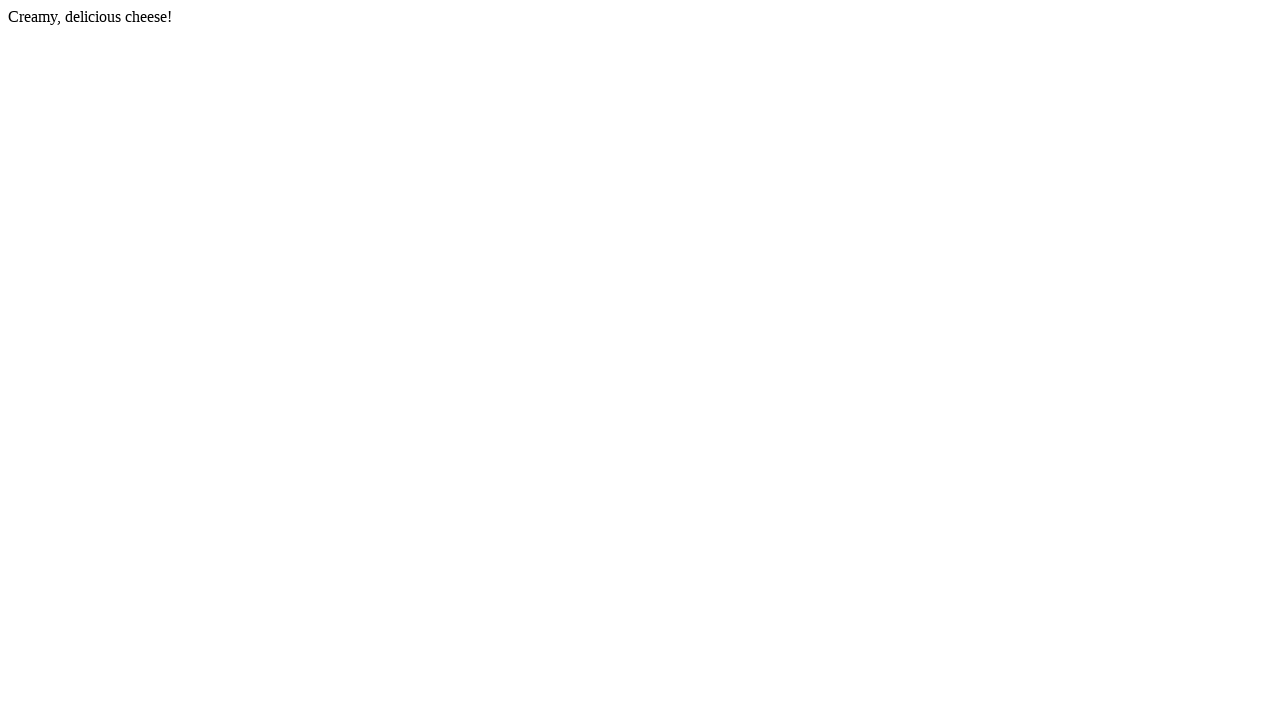

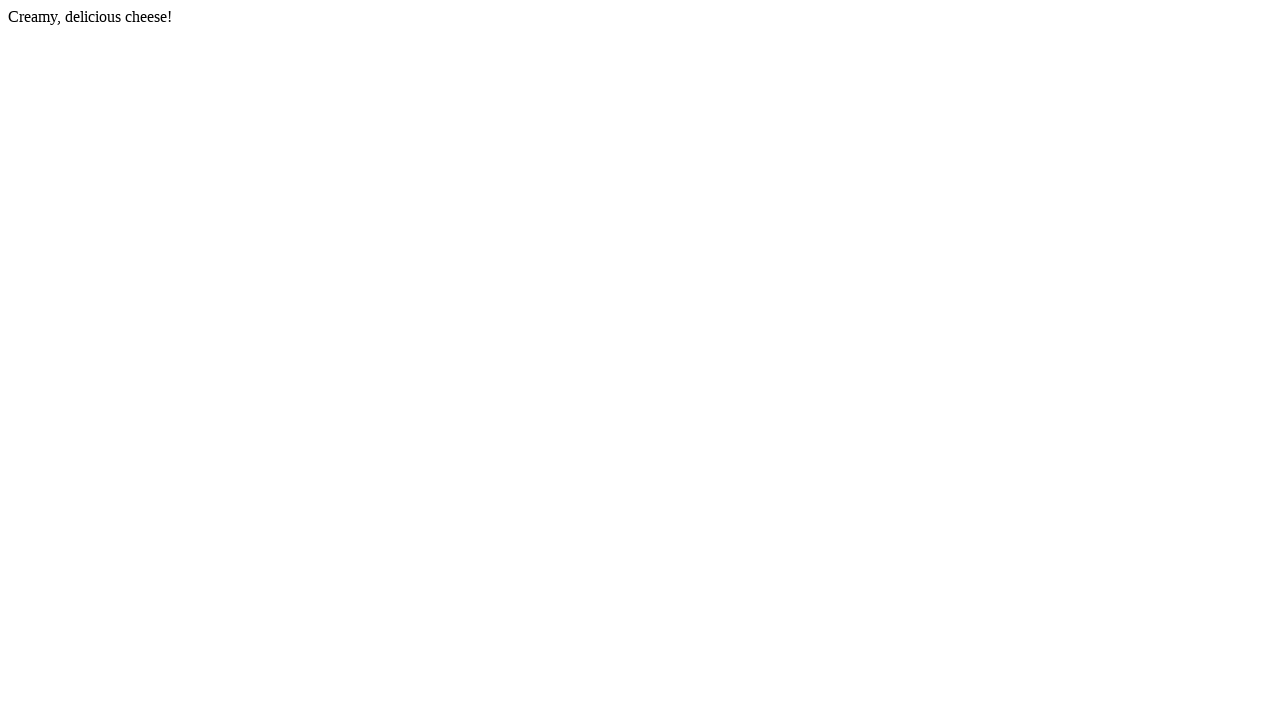